Navigates to Form Authentication page and verifies the Elemental Selenium link href attribute

Starting URL: https://the-internet.herokuapp.com/

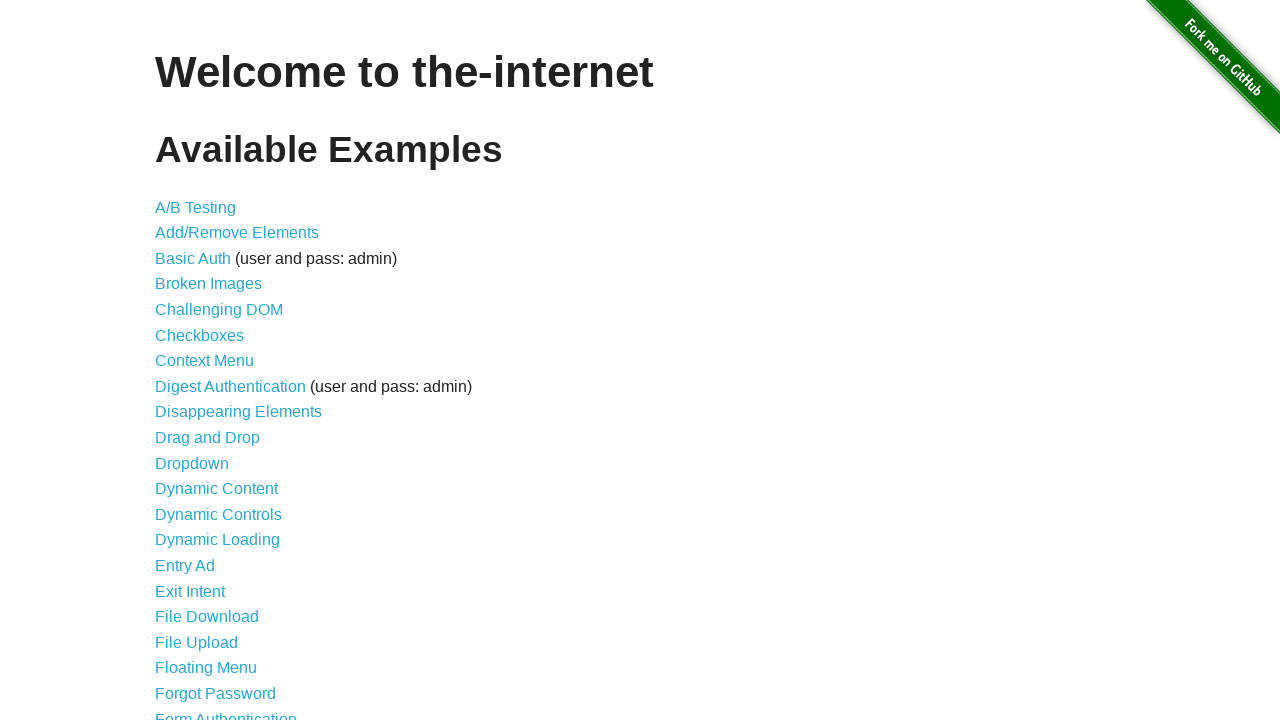

Clicked on Form Authentication link at (226, 712) on xpath=//*[@id="content"]/ul/li[21]/a
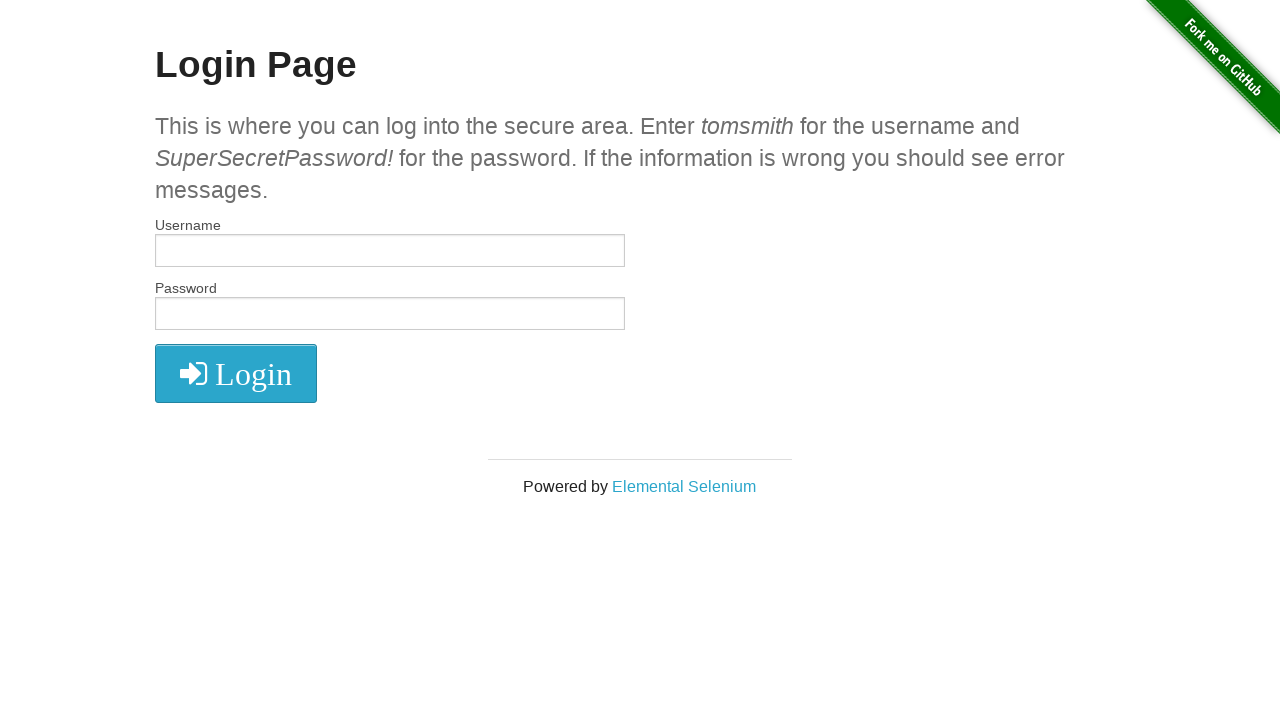

Elemental Selenium footer link became visible
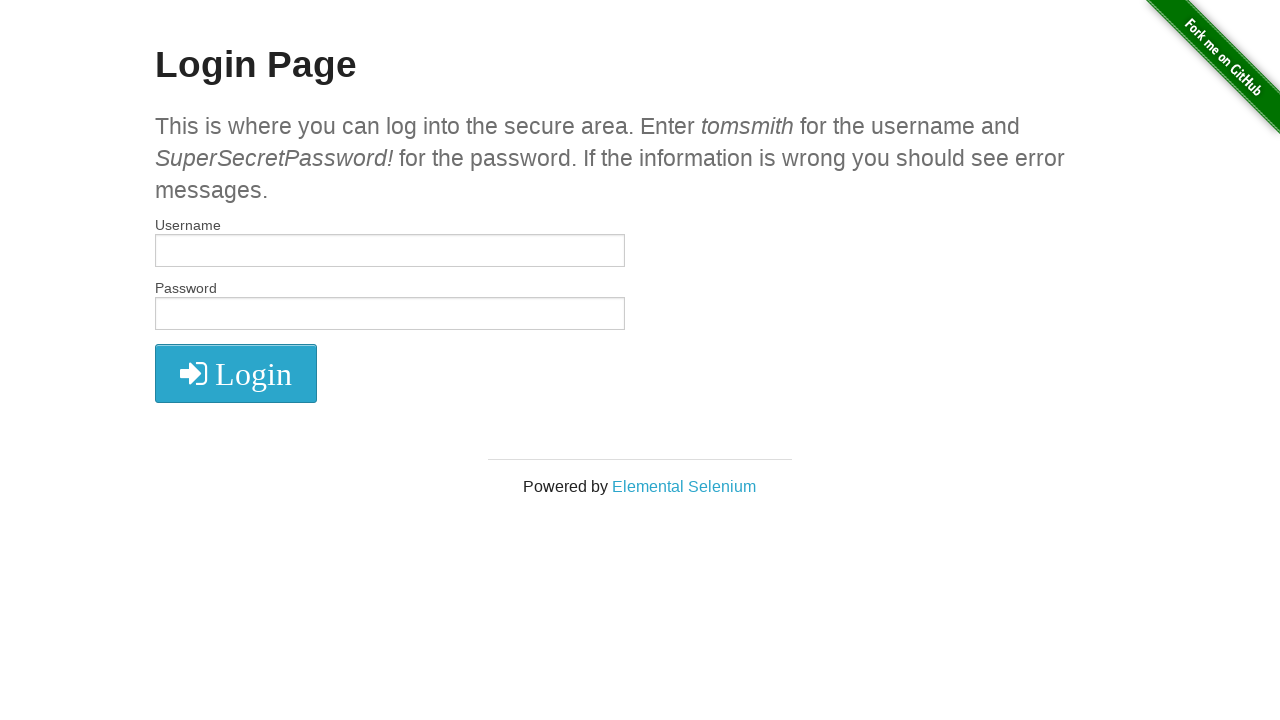

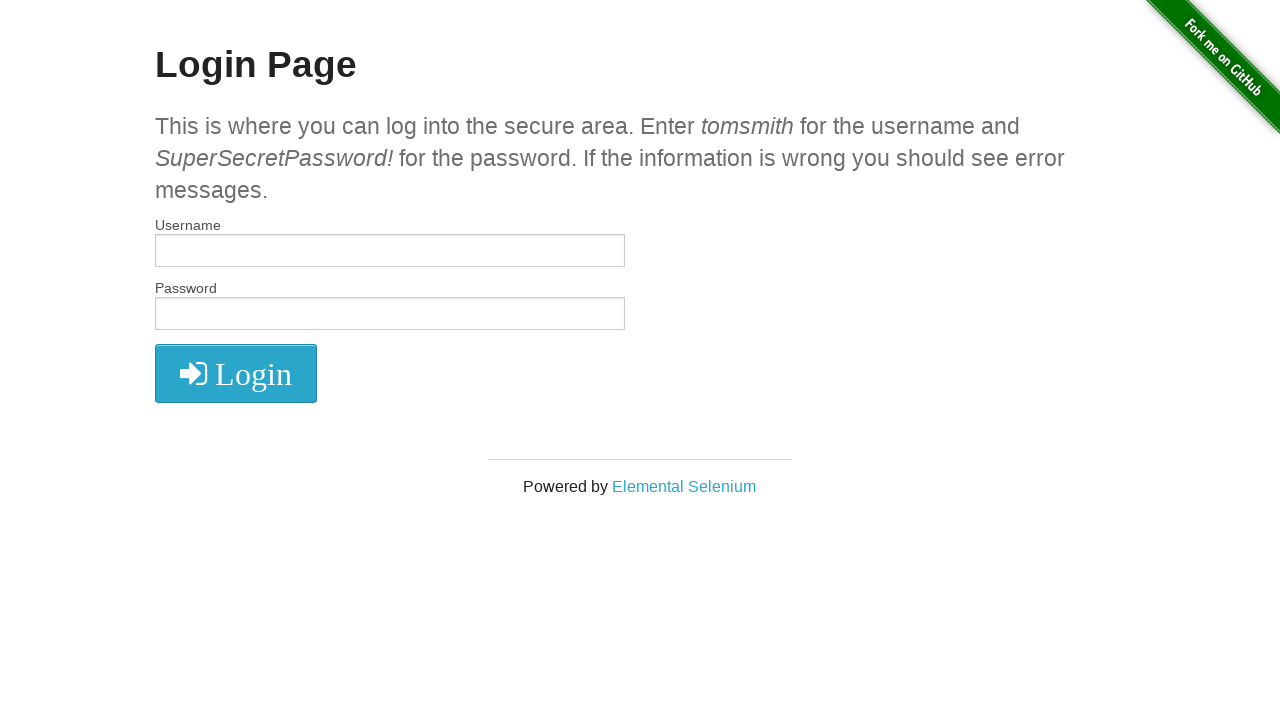